Tests dynamic radio button selection by finding and clicking a radio with specific value

Starting URL: http://antoniotrindade.com.br/treinoautomacao/elementsweb.html

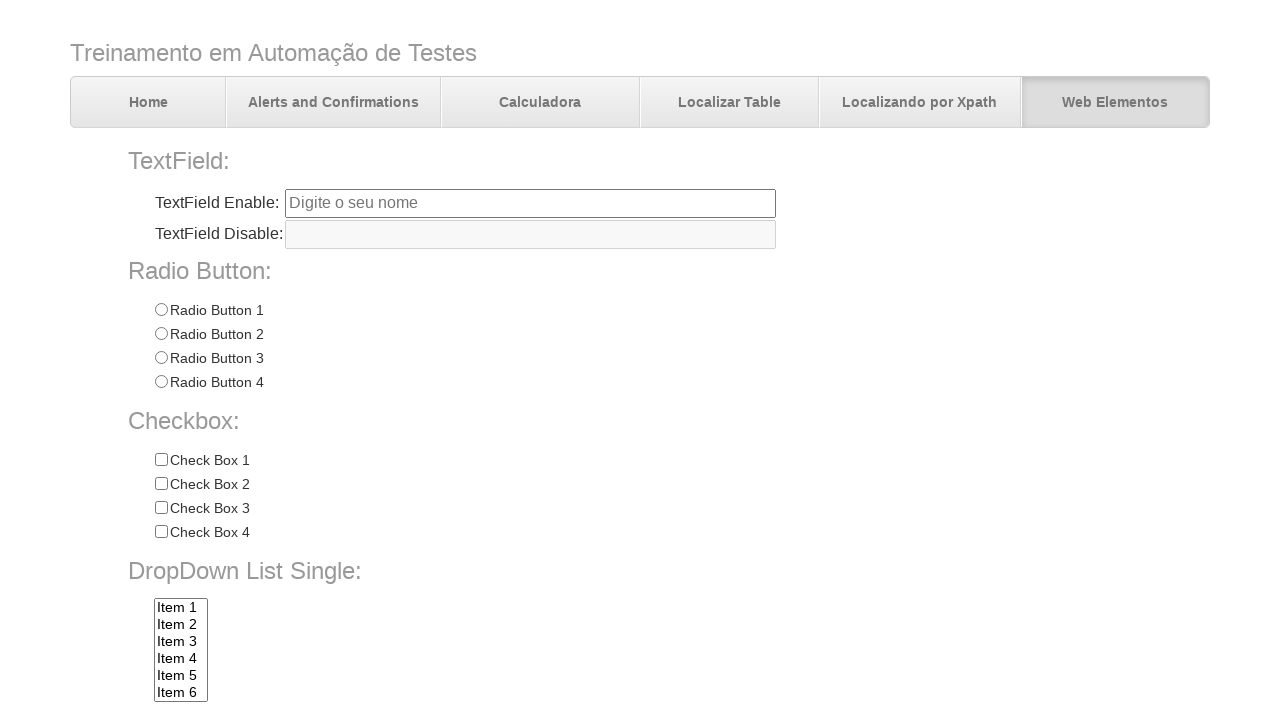

Navigated to elements web page
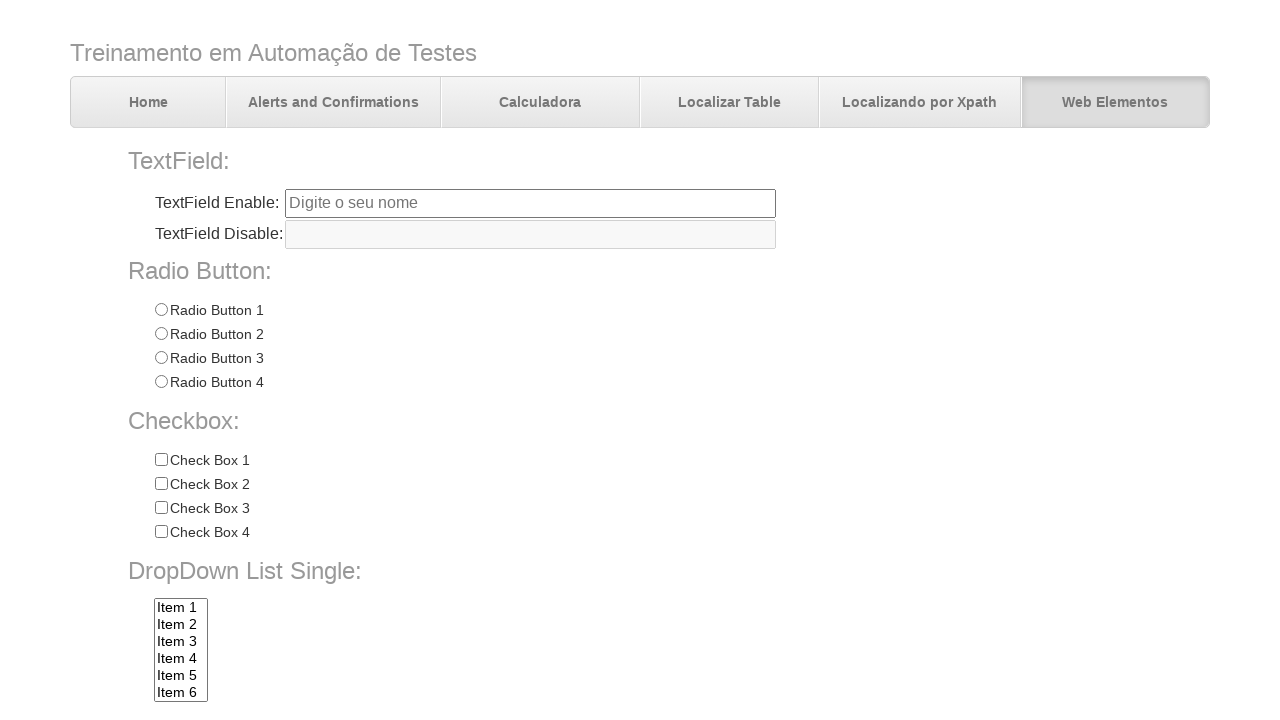

Clicked radio button with value 'Radio 3' at (161, 358) on input[name='radioGroup1'][value='Radio 3']
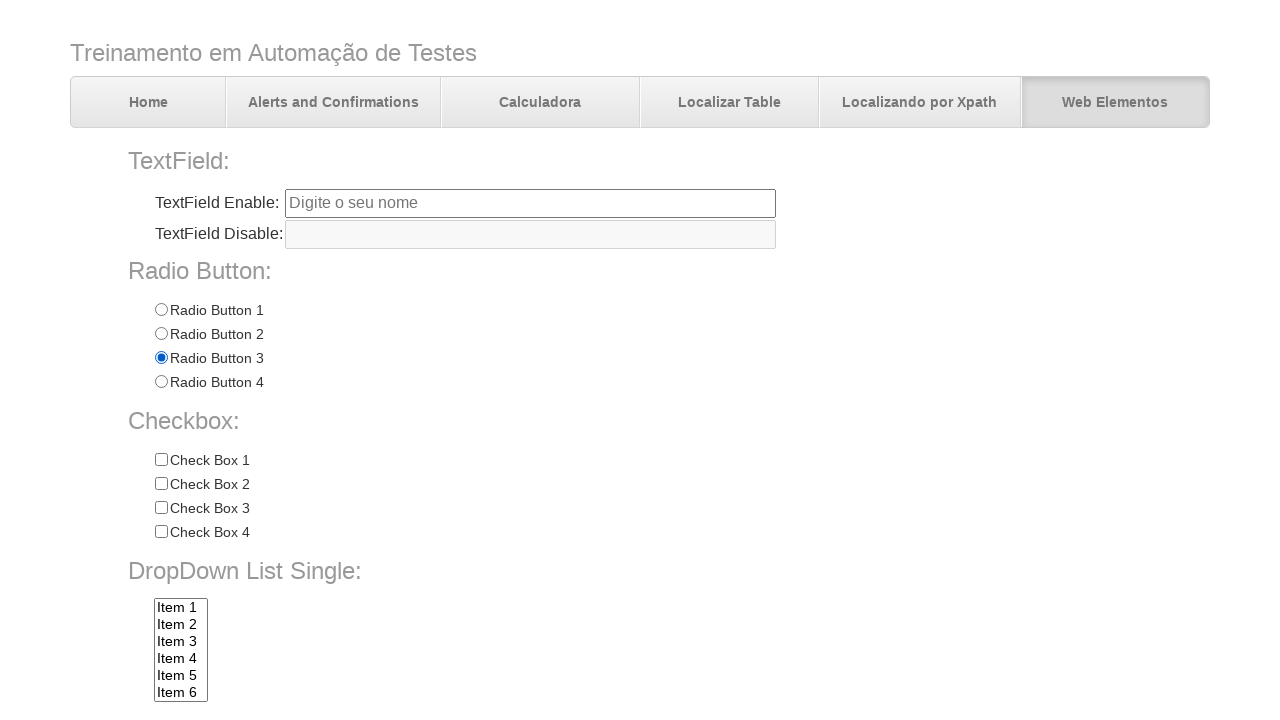

Located all radio buttons with name 'radioGroup1'
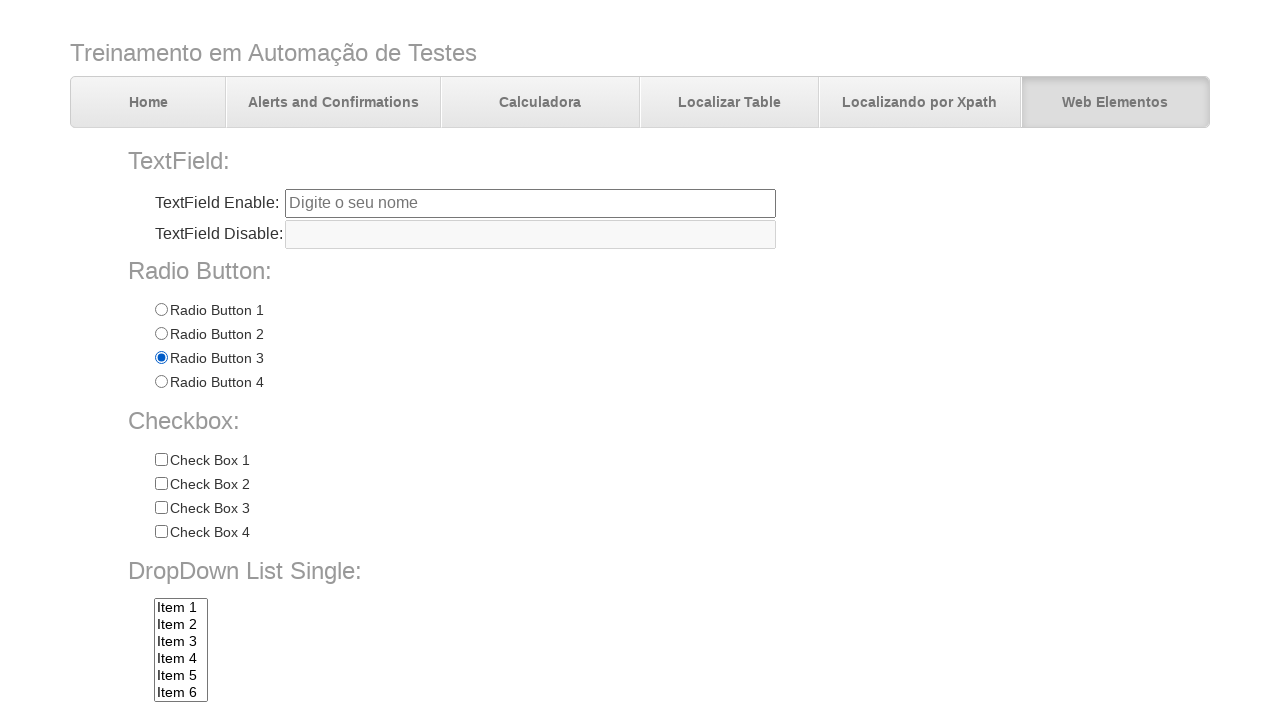

Verified that the third radio button is checked
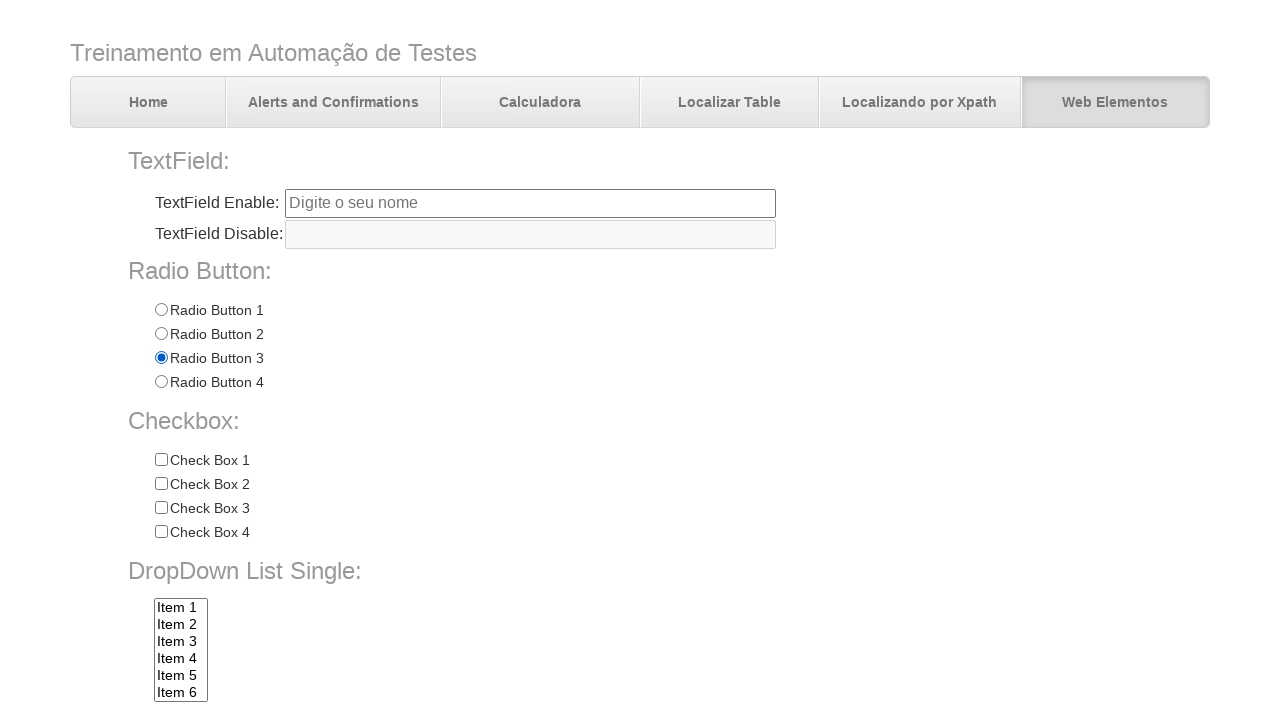

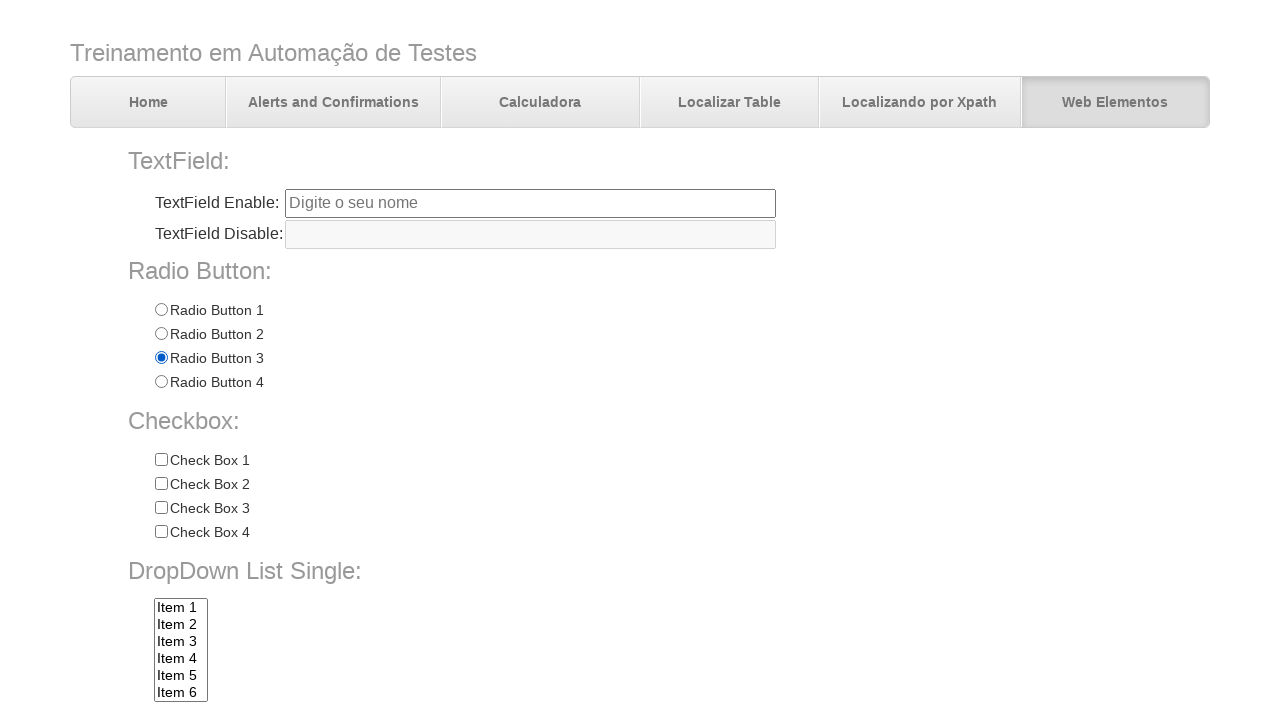